Tests a math quiz page by reading two numbers, calculating their sum, selecting the result from a dropdown, and submitting the form

Starting URL: http://suninjuly.github.io/selects1.html

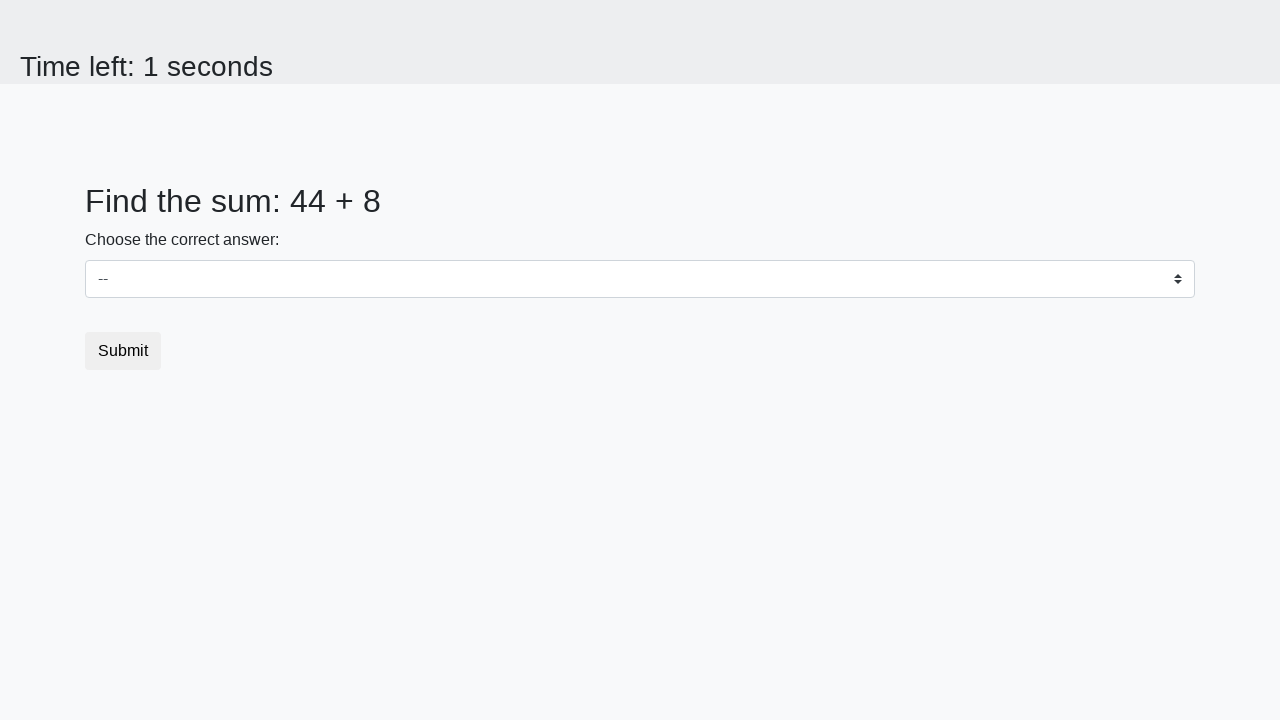

Retrieved first number from the page
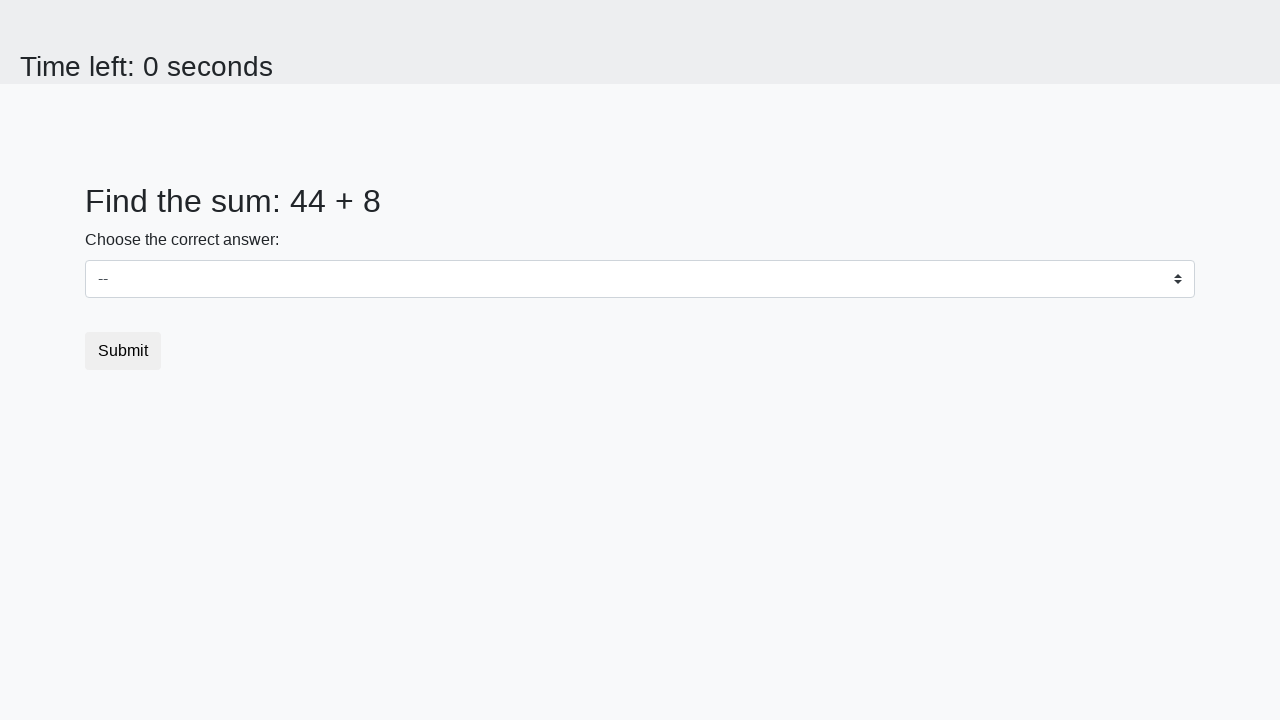

Retrieved second number from the page
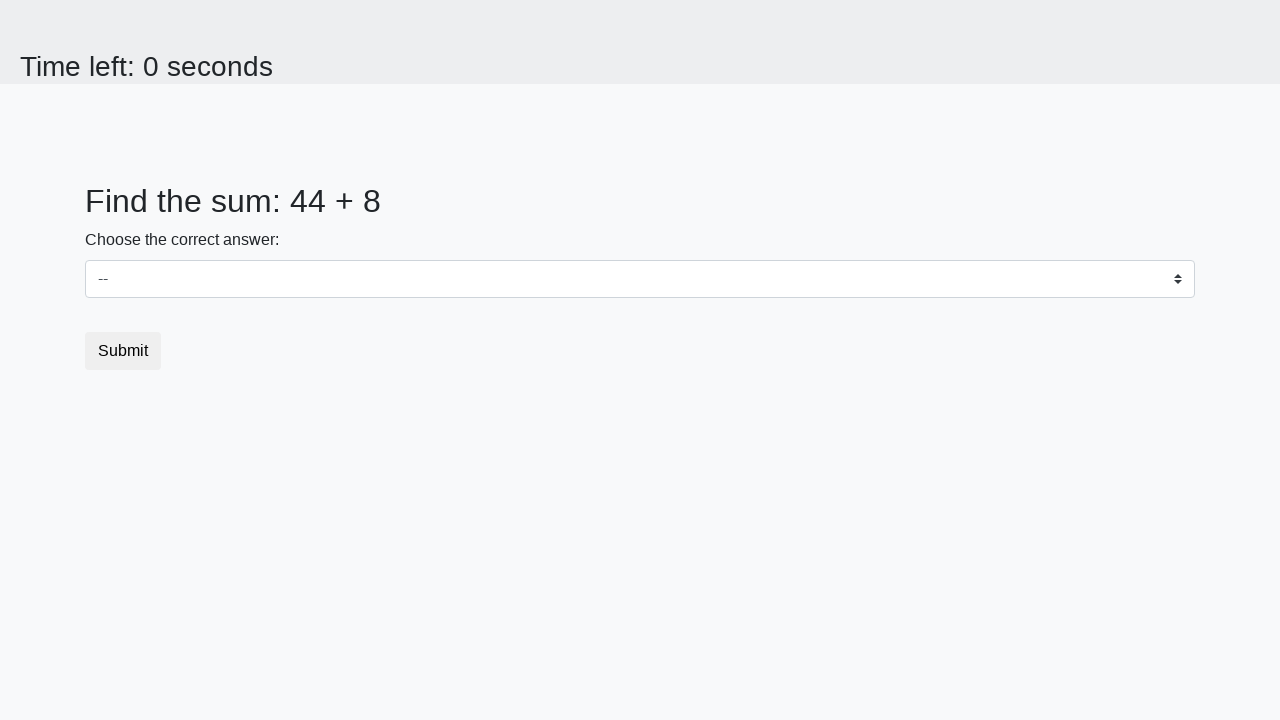

Calculated sum: 44 + 8 = 52
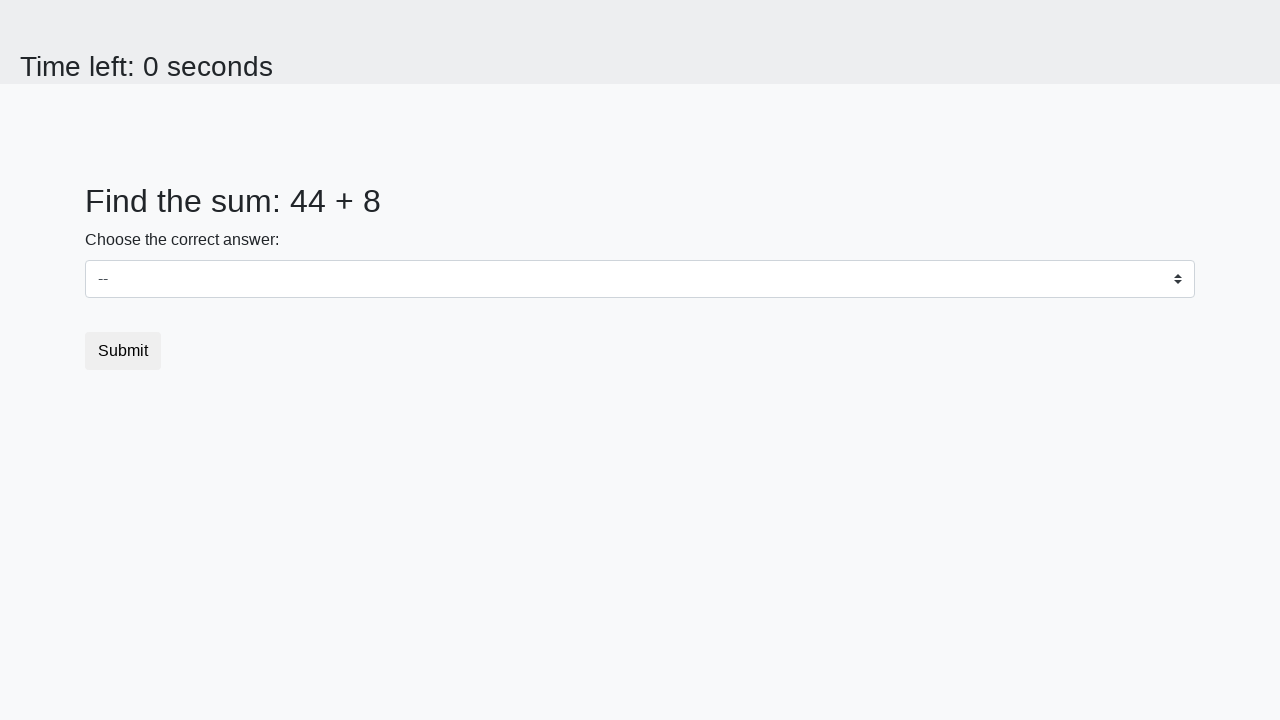

Selected sum value '52' from dropdown on select
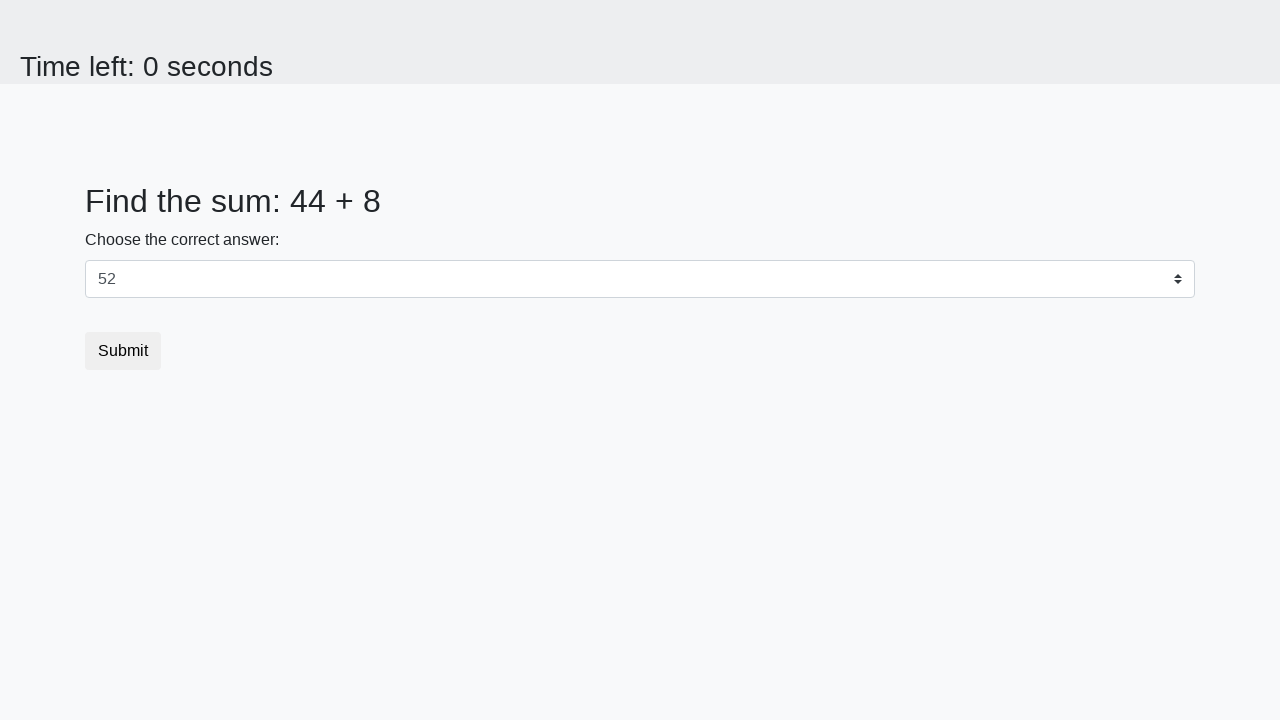

Clicked submit button to complete math quiz at (123, 351) on .btn.btn-default
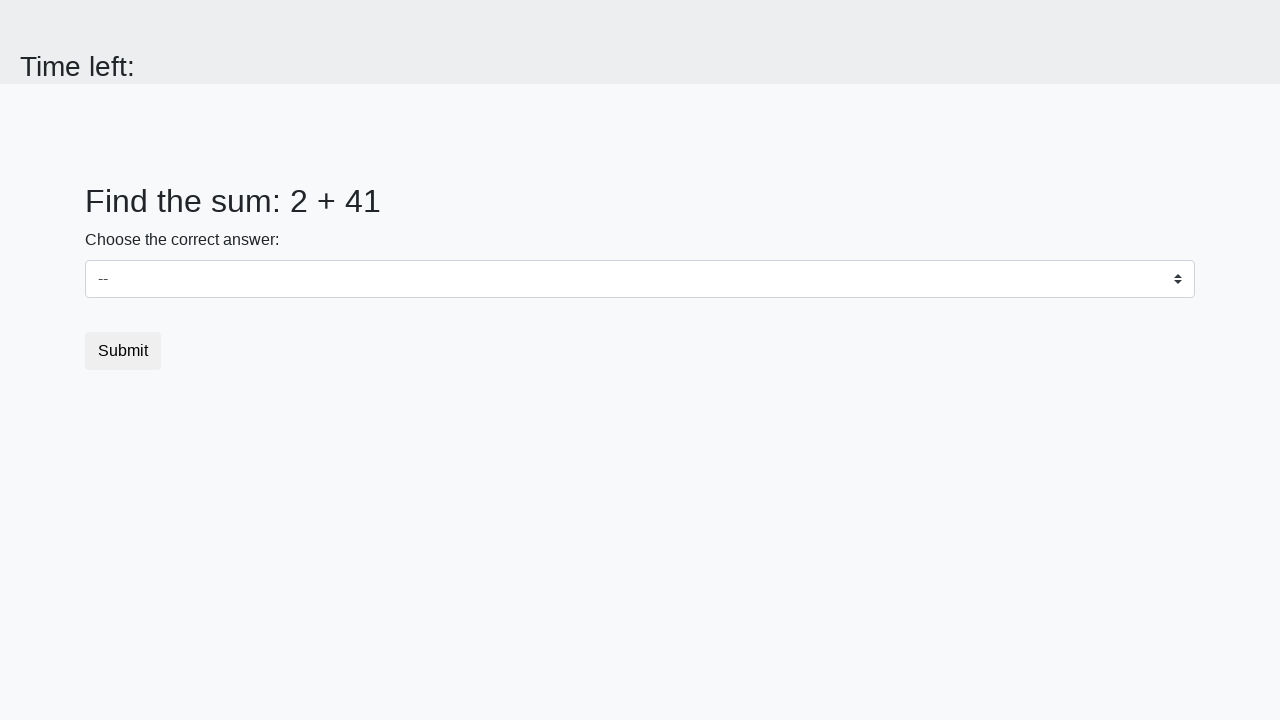

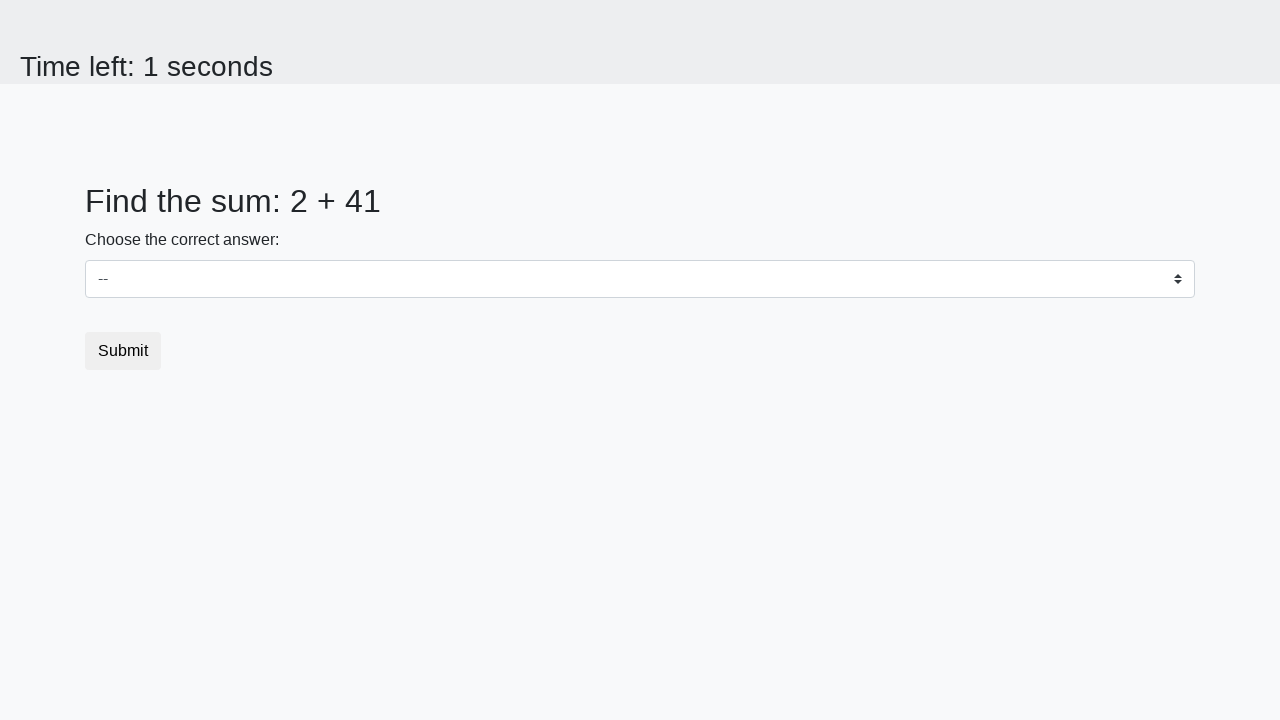